Tests browser window resizing and positioning functionality

Starting URL: https://anhtester.com

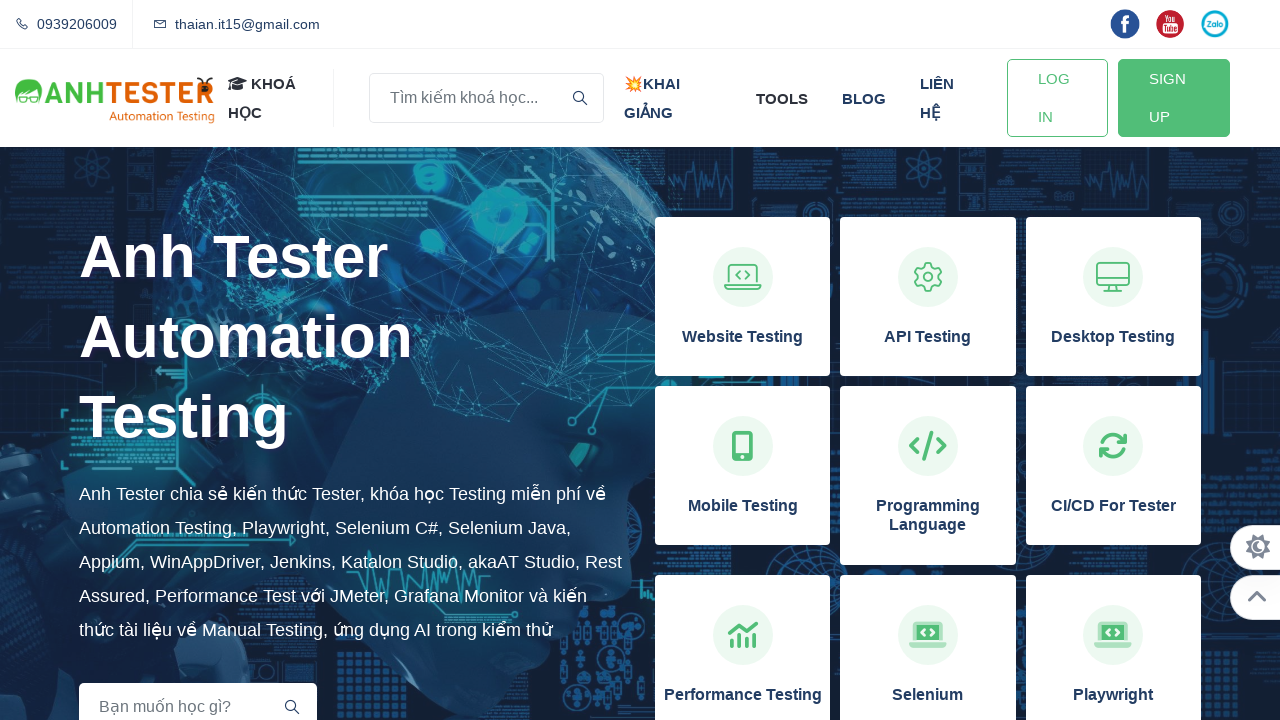

Set browser viewport size to 1000x600 pixels
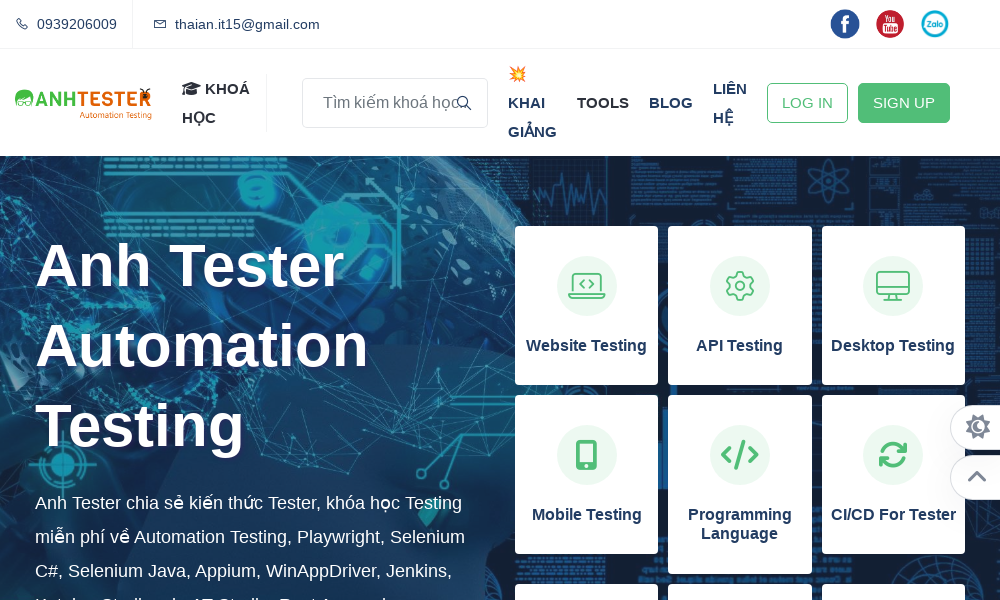

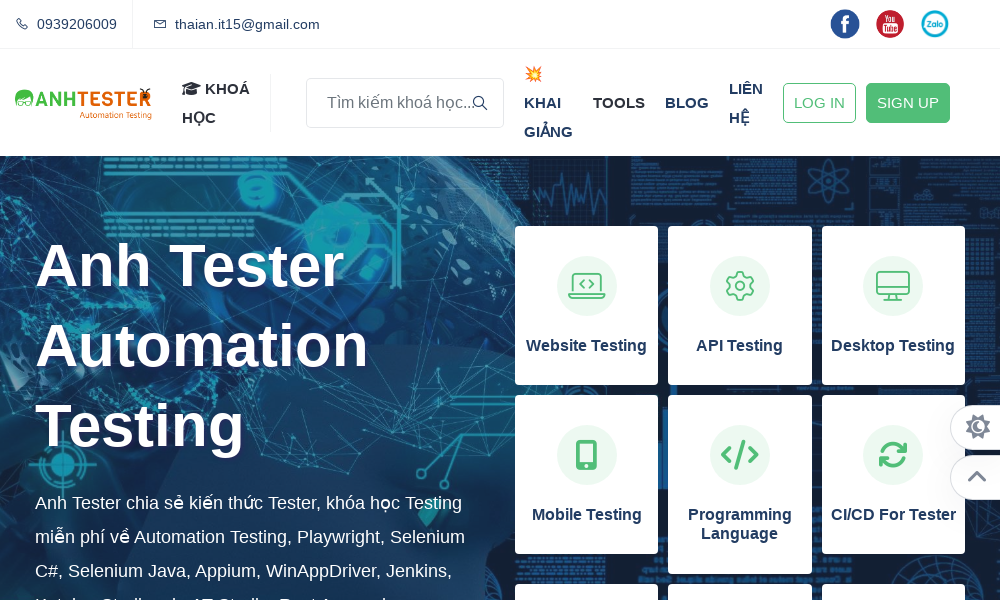